Tests GitHub repository search and verifies that a specific issue exists in the repository

Starting URL: https://github.com

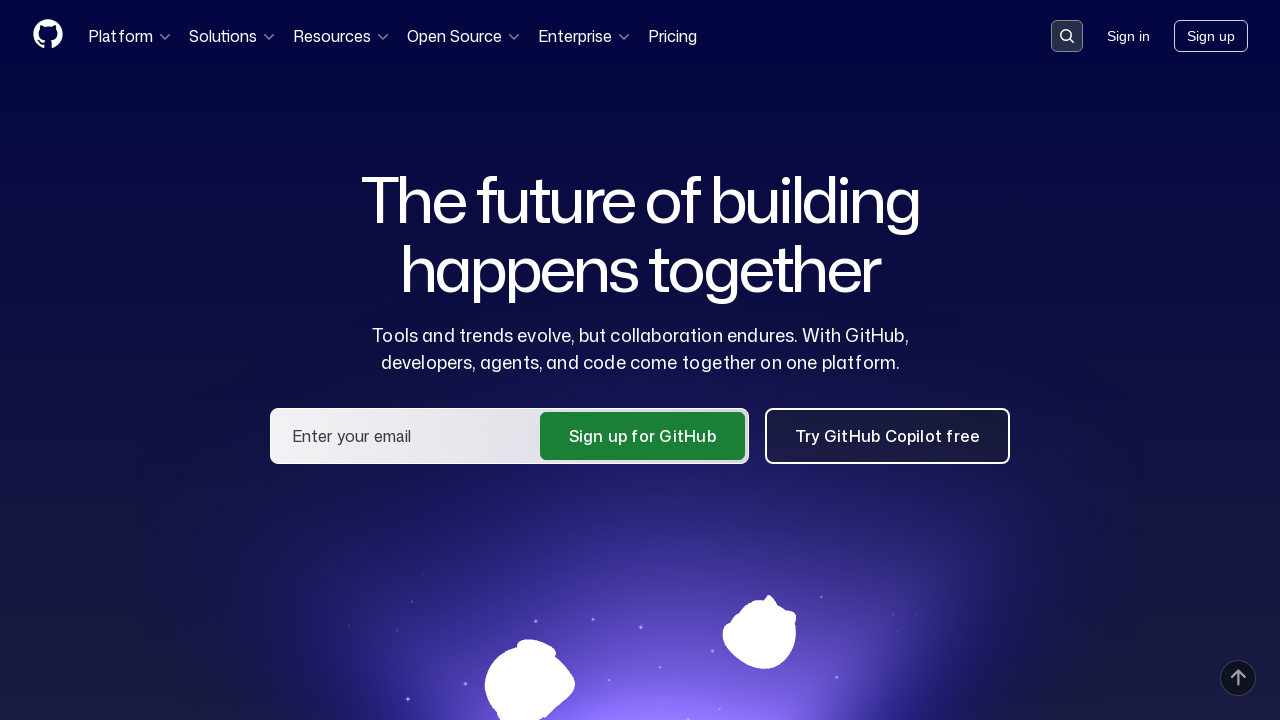

Clicked on search input field at (1067, 36) on .search-input
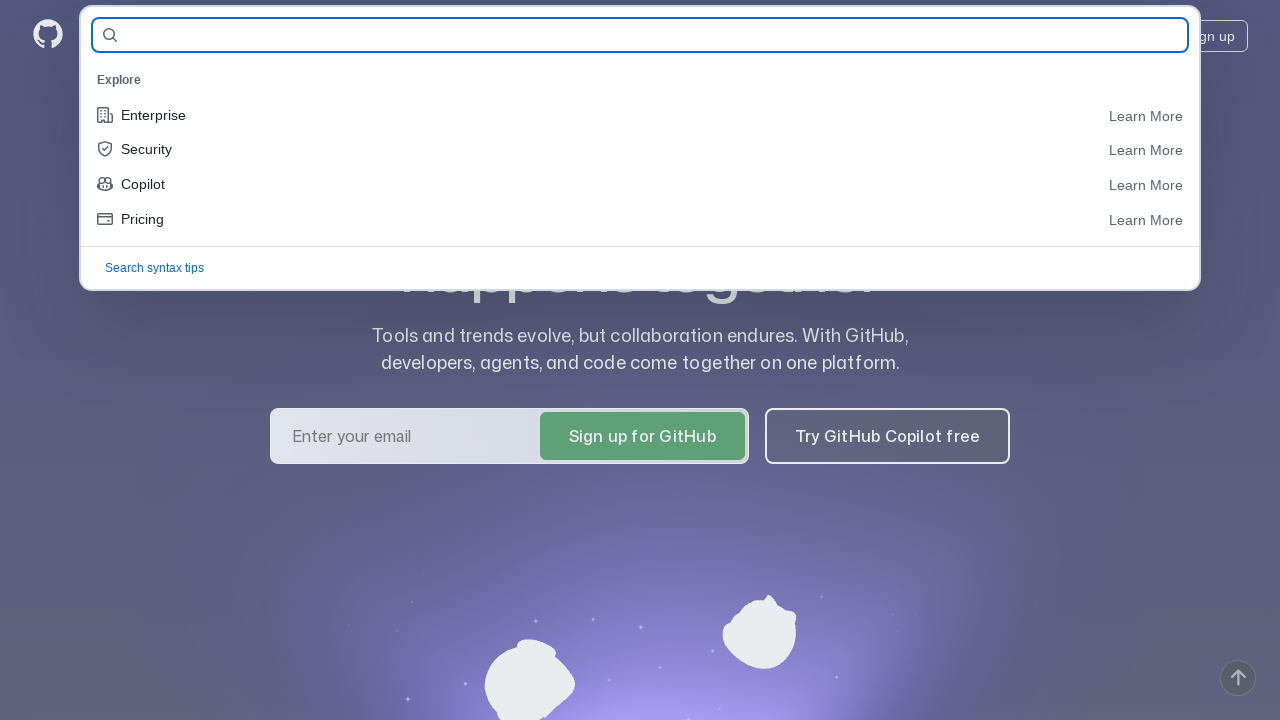

Filled search field with repository name 'arsen4ik98/QA.GURU_HW9' on #query-builder-test
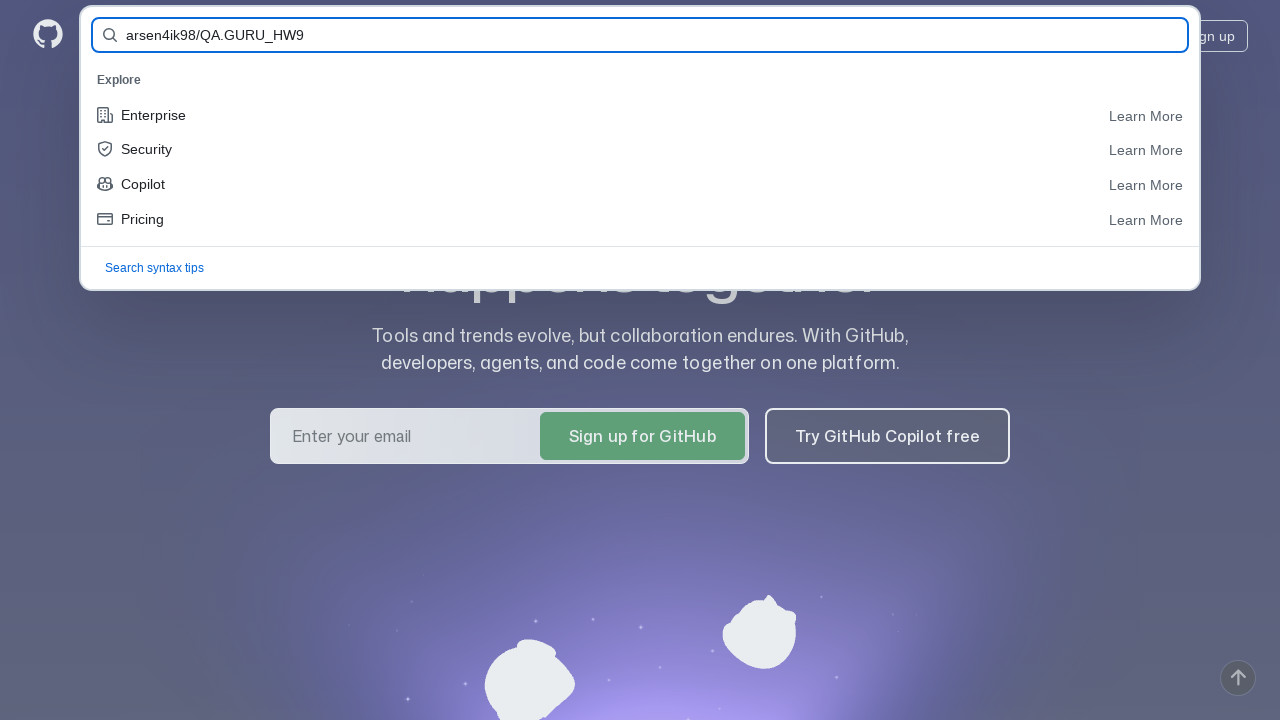

Pressed Enter to search for repository on #query-builder-test
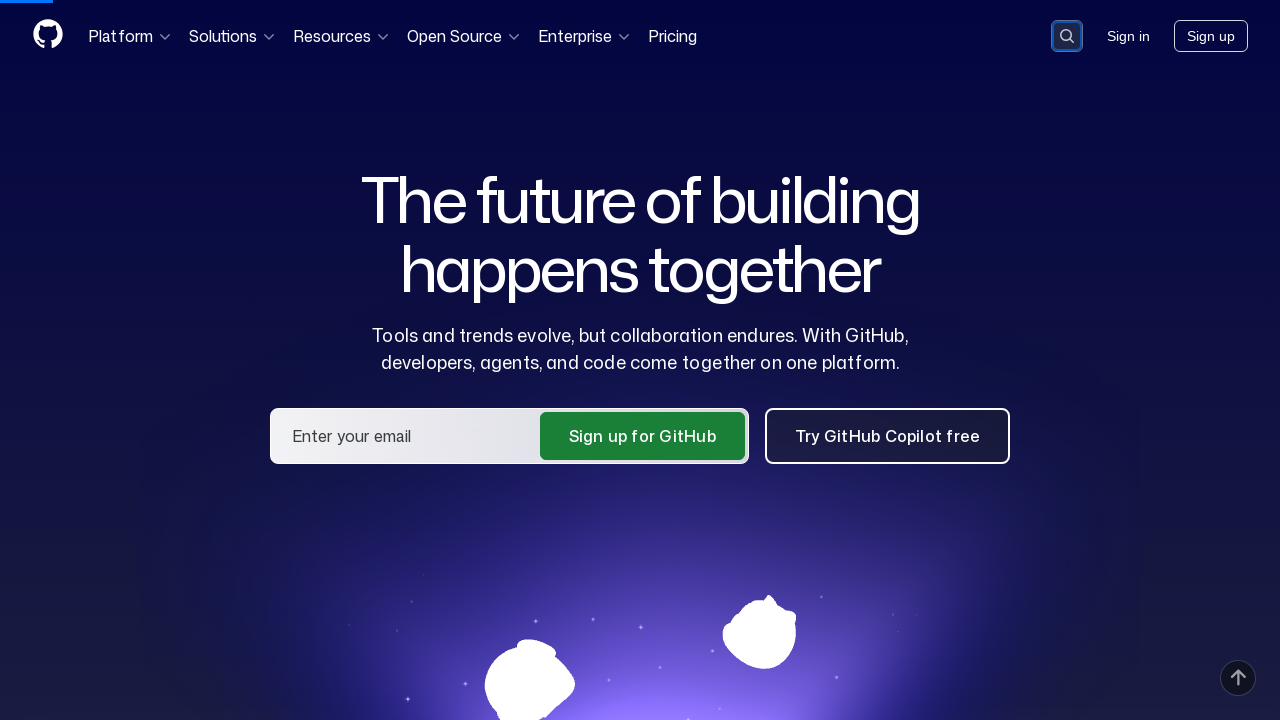

Clicked on repository link 'arsen4ik98/QA.GURU_HW9' at (472, 161) on a:has-text('arsen4ik98/QA.GURU_HW9')
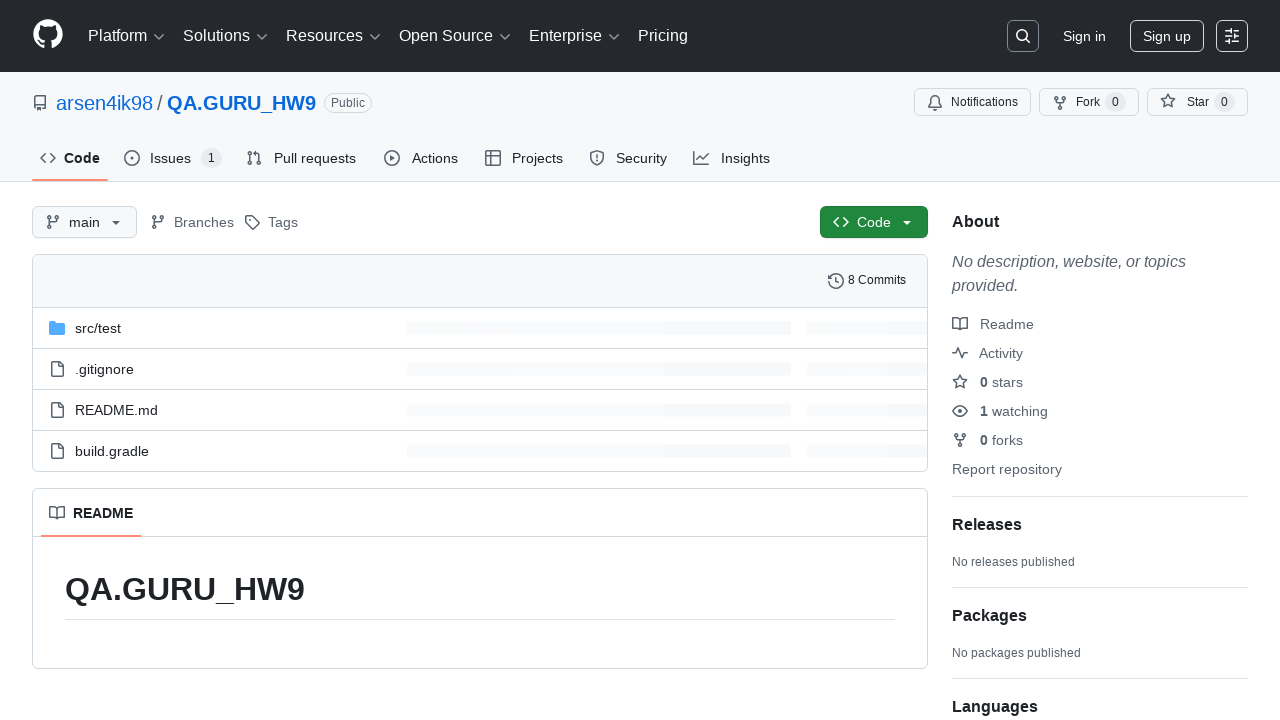

Clicked on Issues tab at (173, 158) on #issues-tab
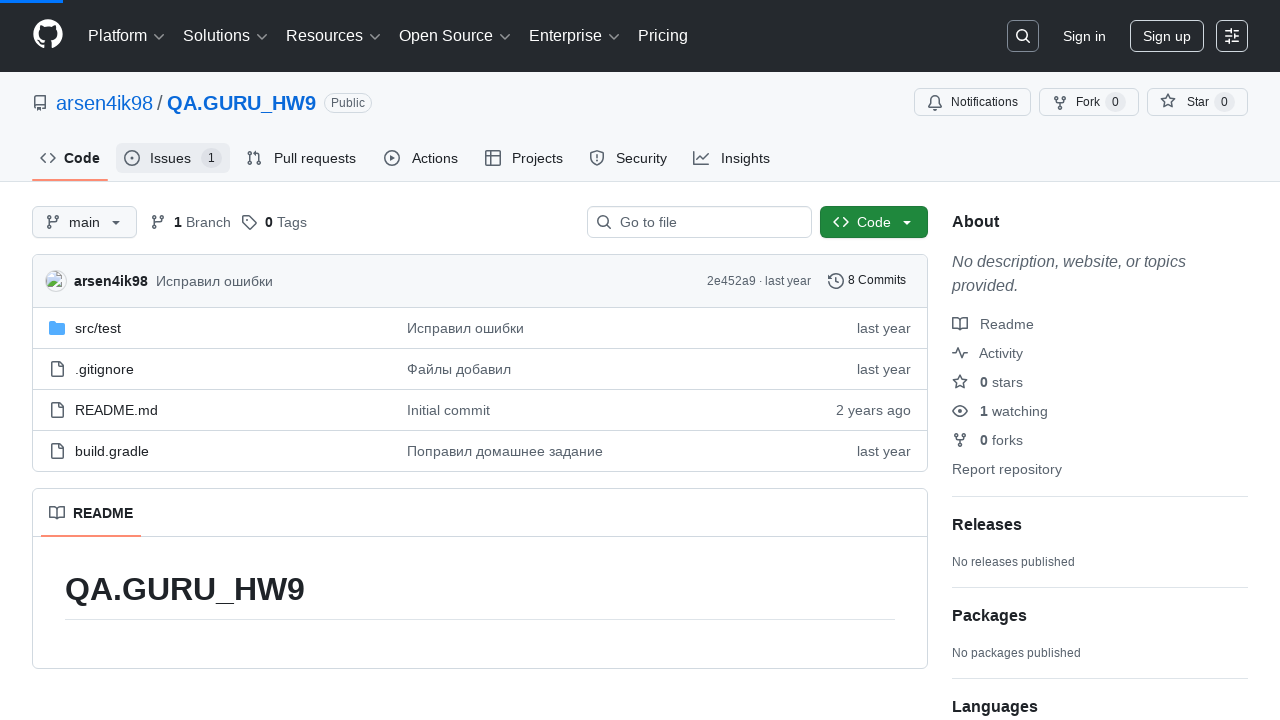

Verified that issue #1 exists in repository
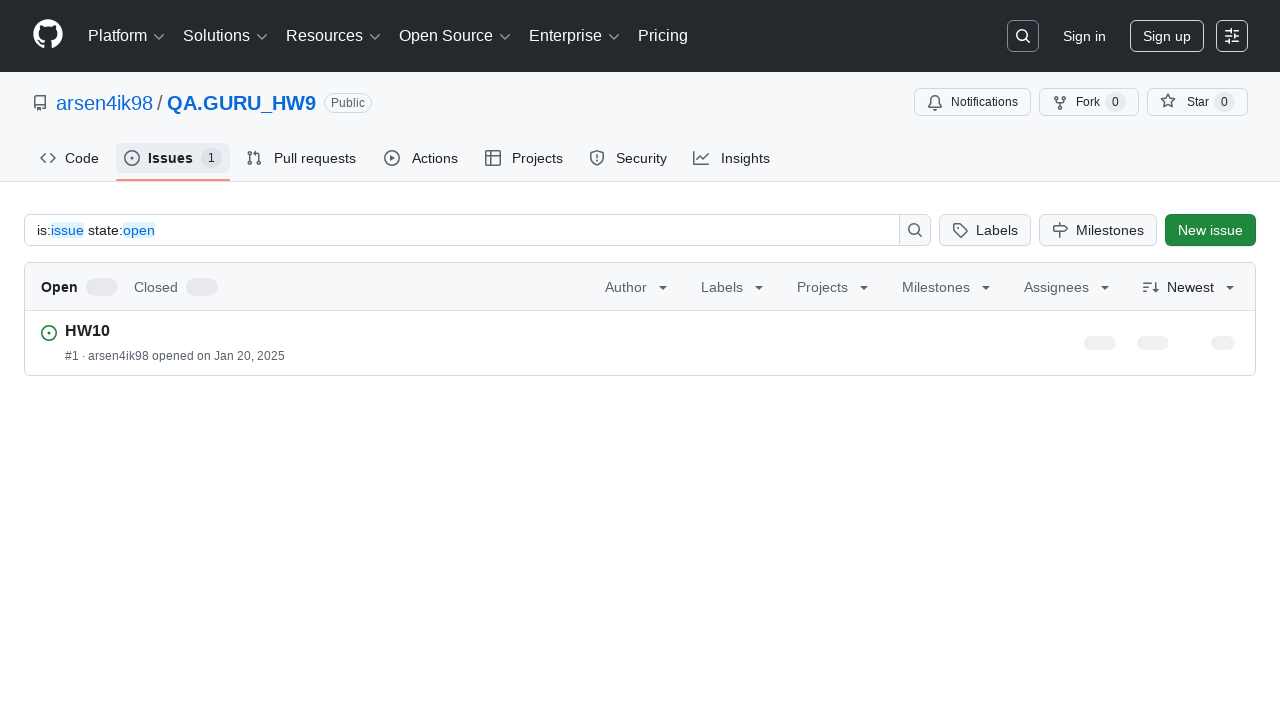

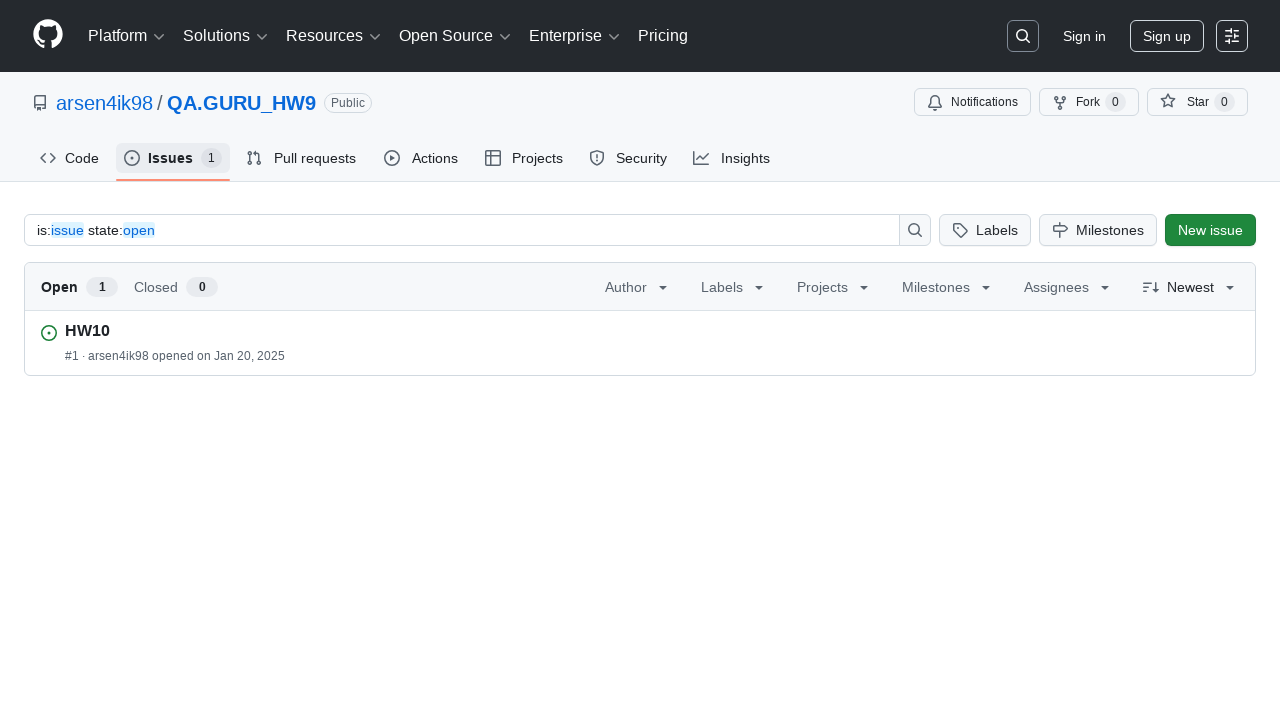